Tests registration form by filling all fields and verifying that the entered values are correctly displayed in the text fields

Starting URL: https://naveenautomationlabs.com/opencart/index.php?route=account/register

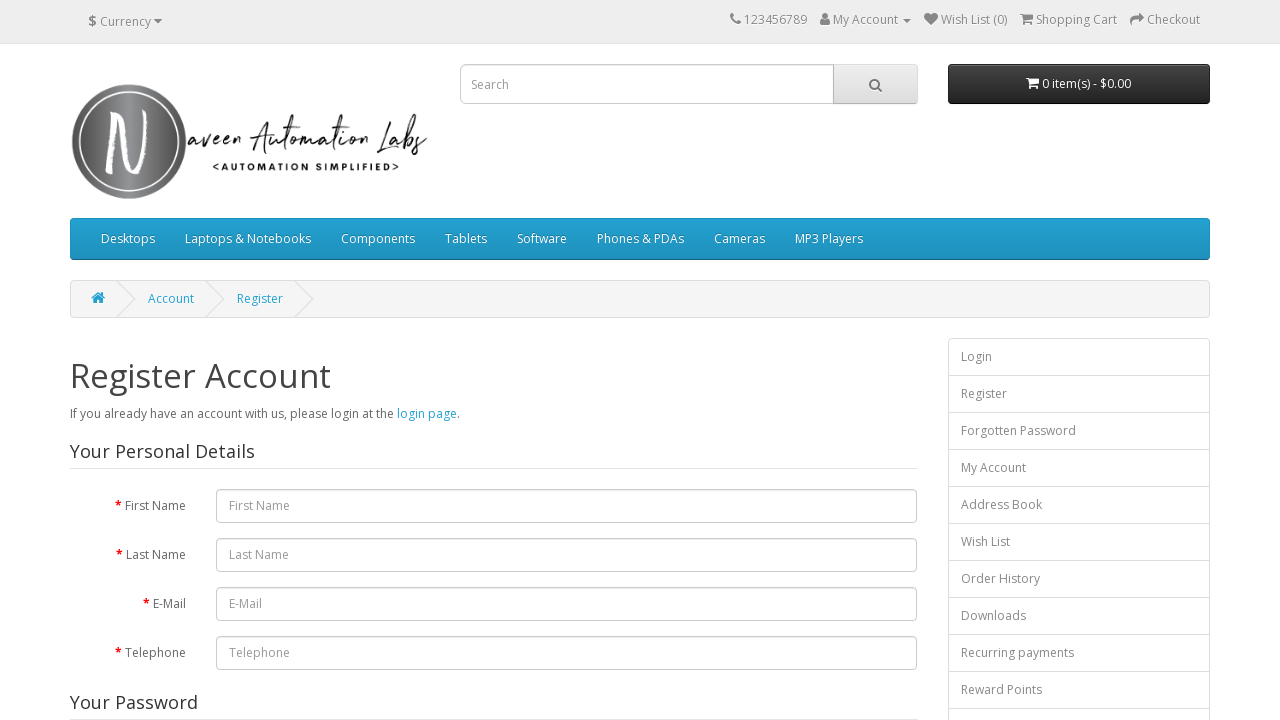

Filled email field with 'test.user@example.com' on #input-email
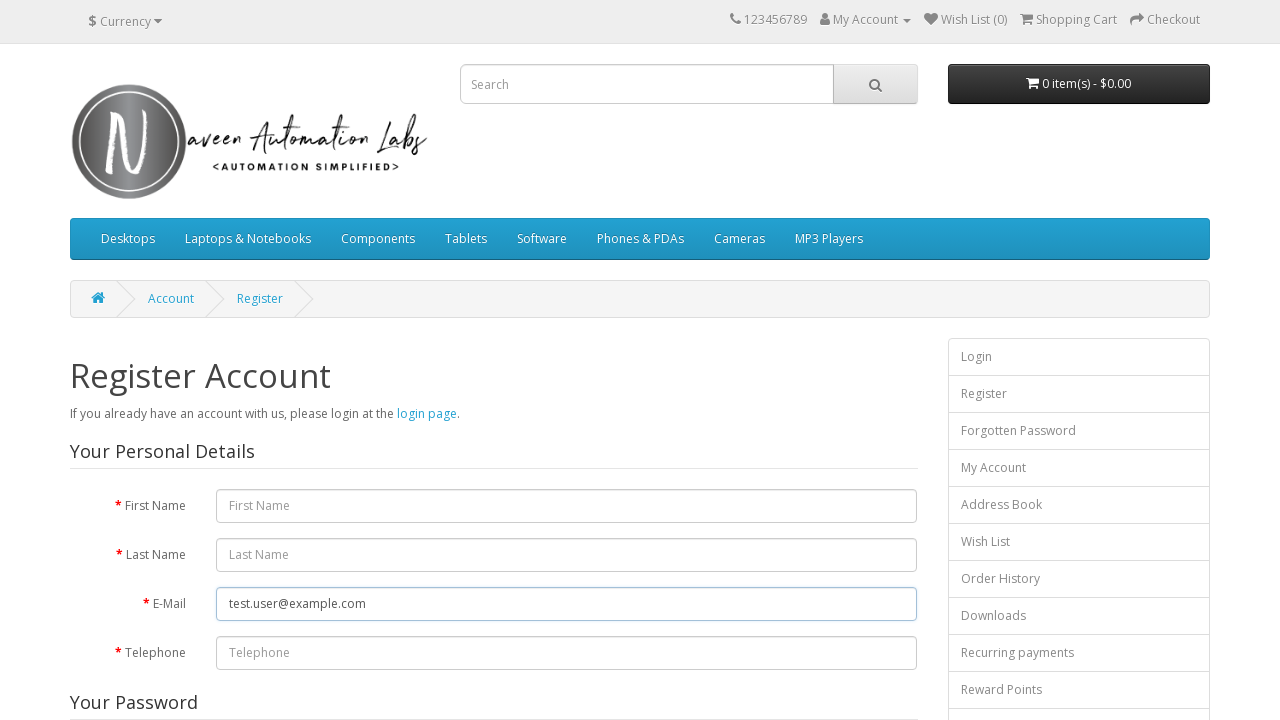

Filled first name field with 'John' on #input-firstname
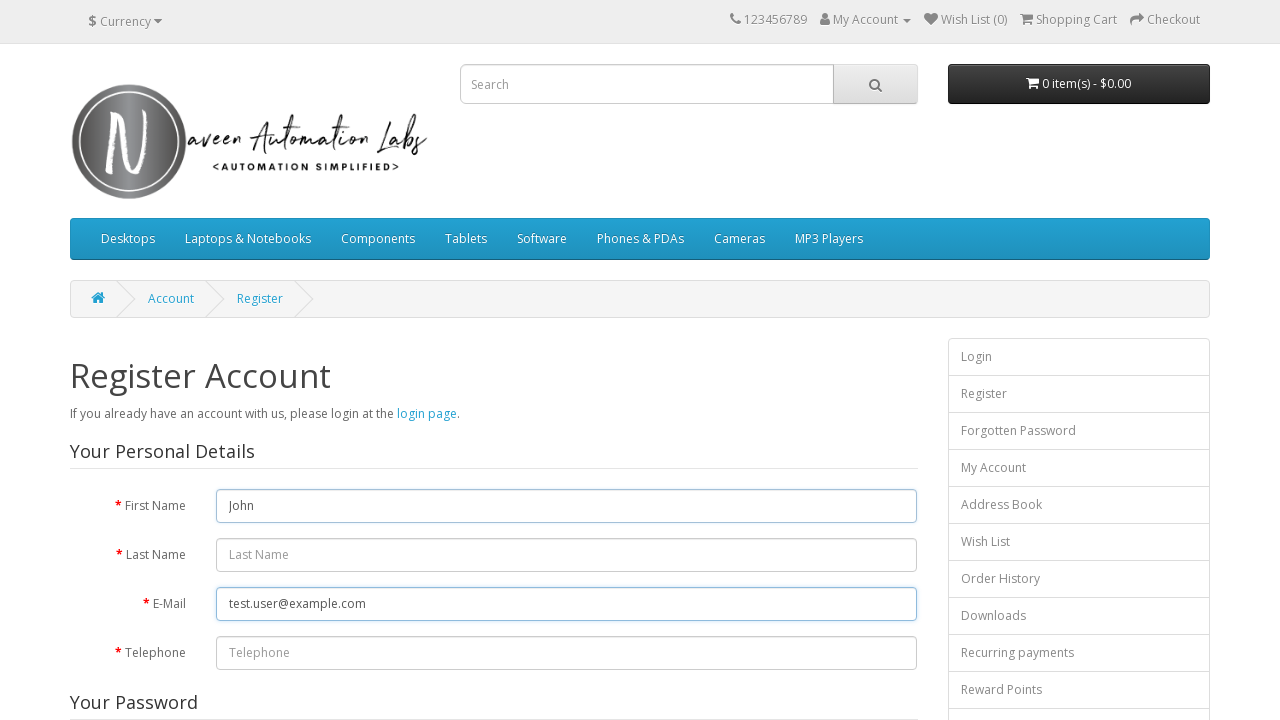

Filled last name field with 'Smith' on #input-lastname
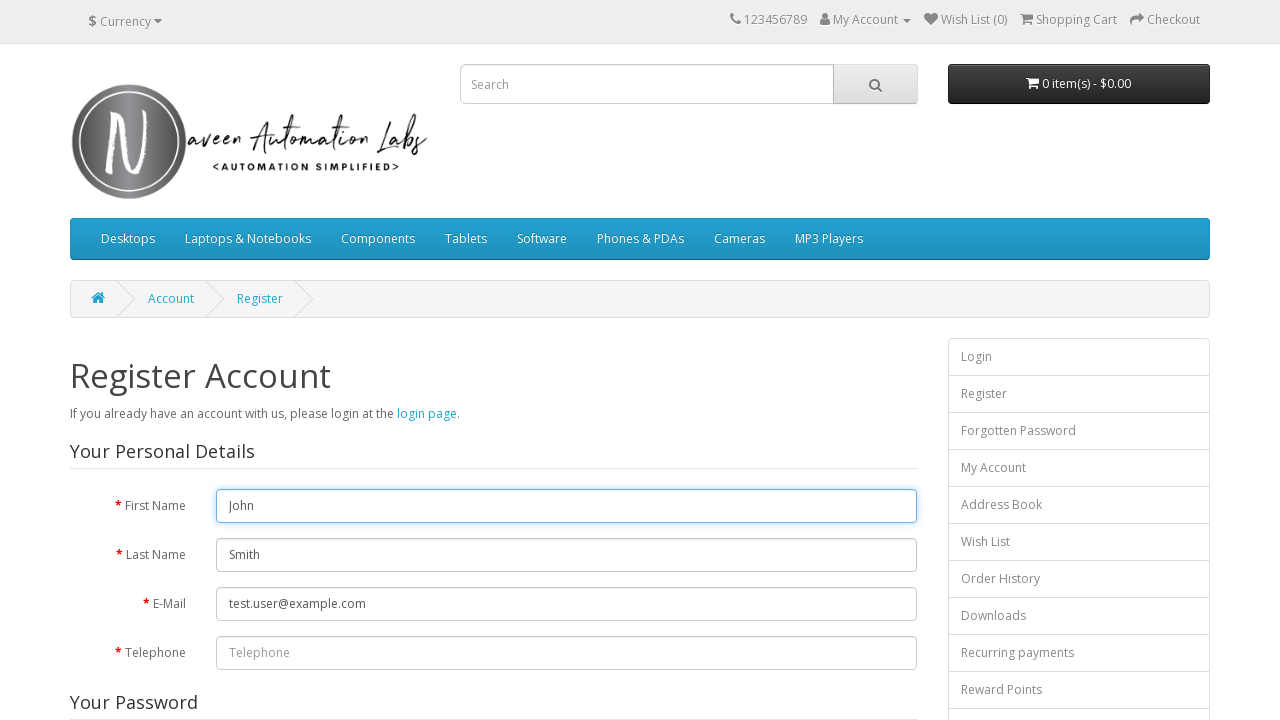

Filled telephone field with '5551234567' on #input-telephone
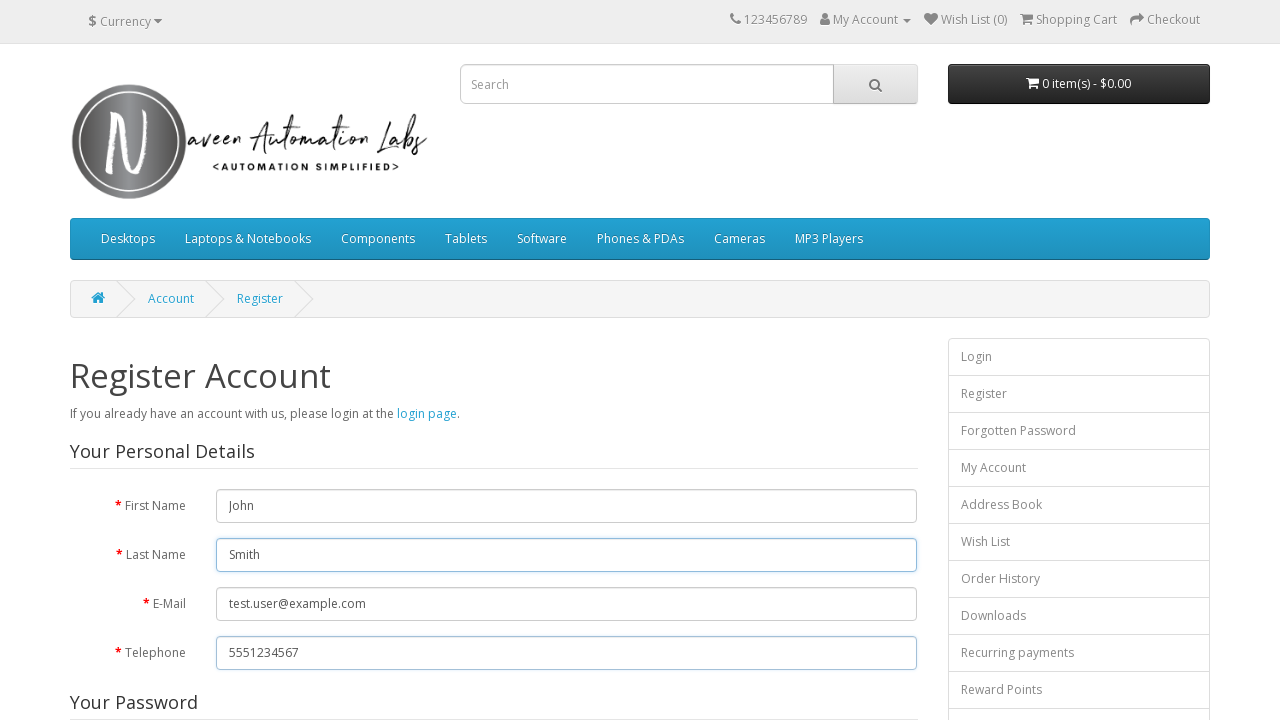

Filled password field with 'SecurePass123!' on #input-password
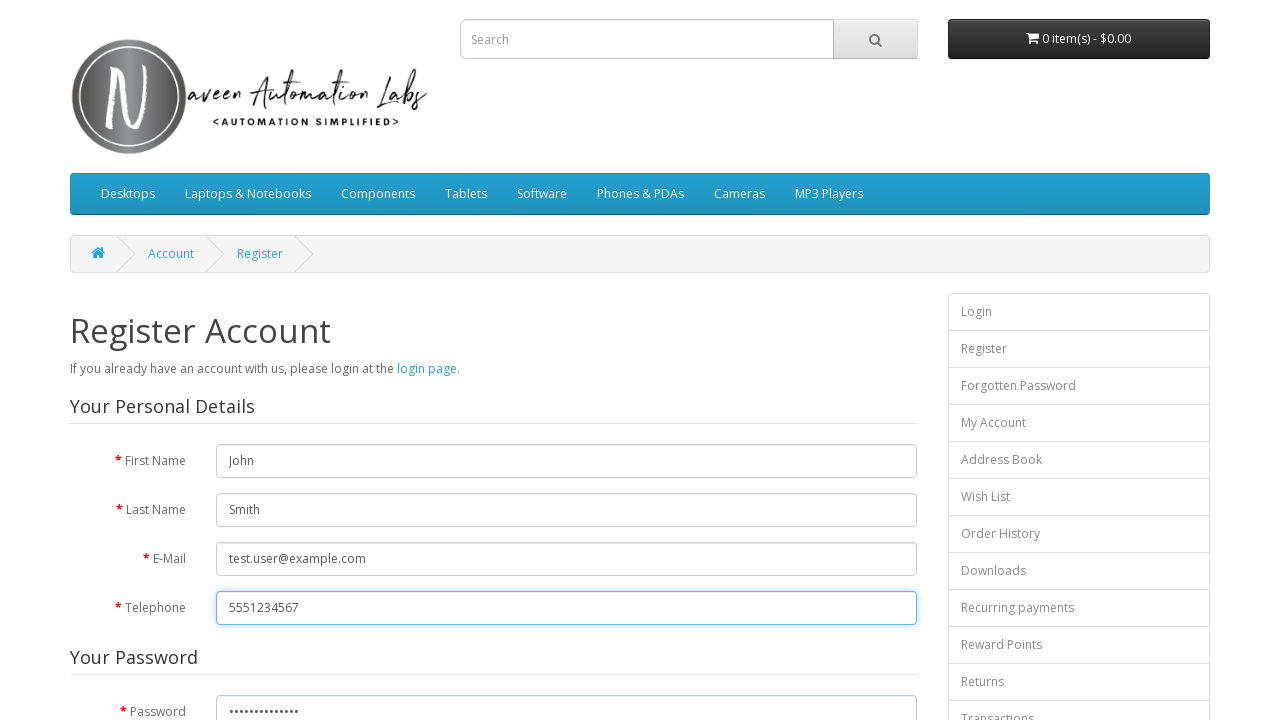

Filled password confirmation field with 'SecurePass123!' on #input-confirm
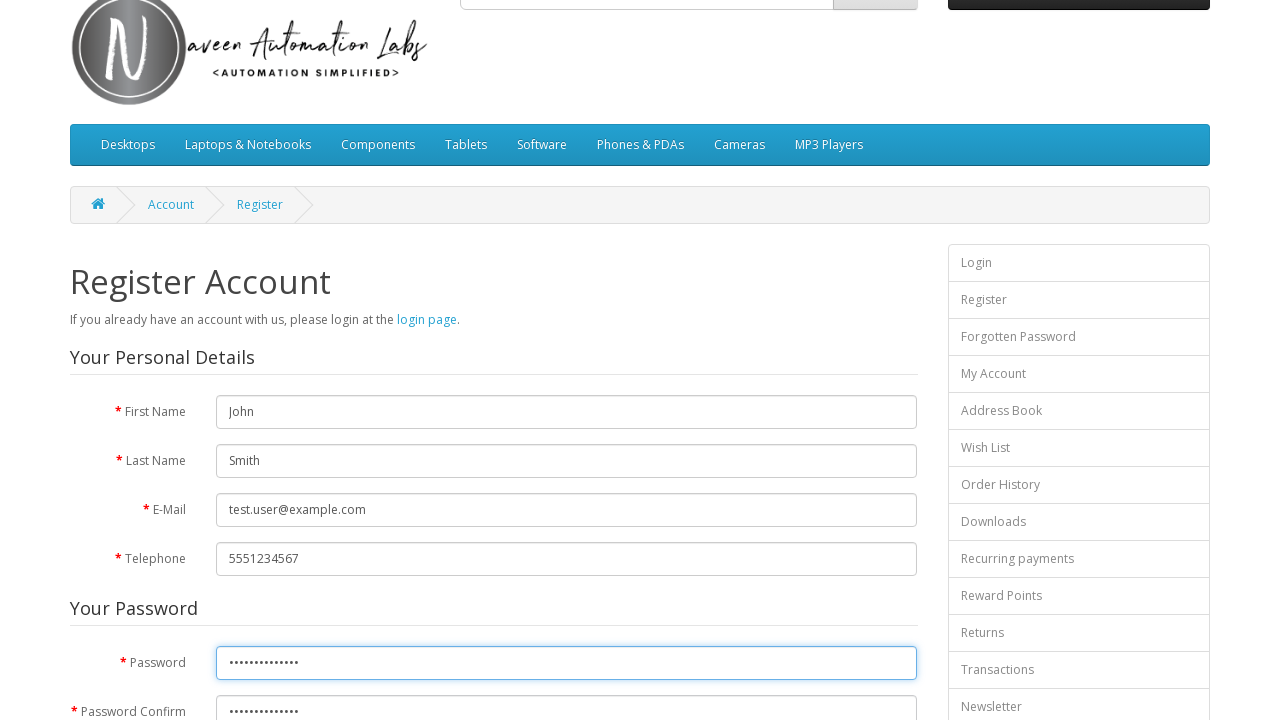

Verified email field contains correct value 'test.user@example.com'
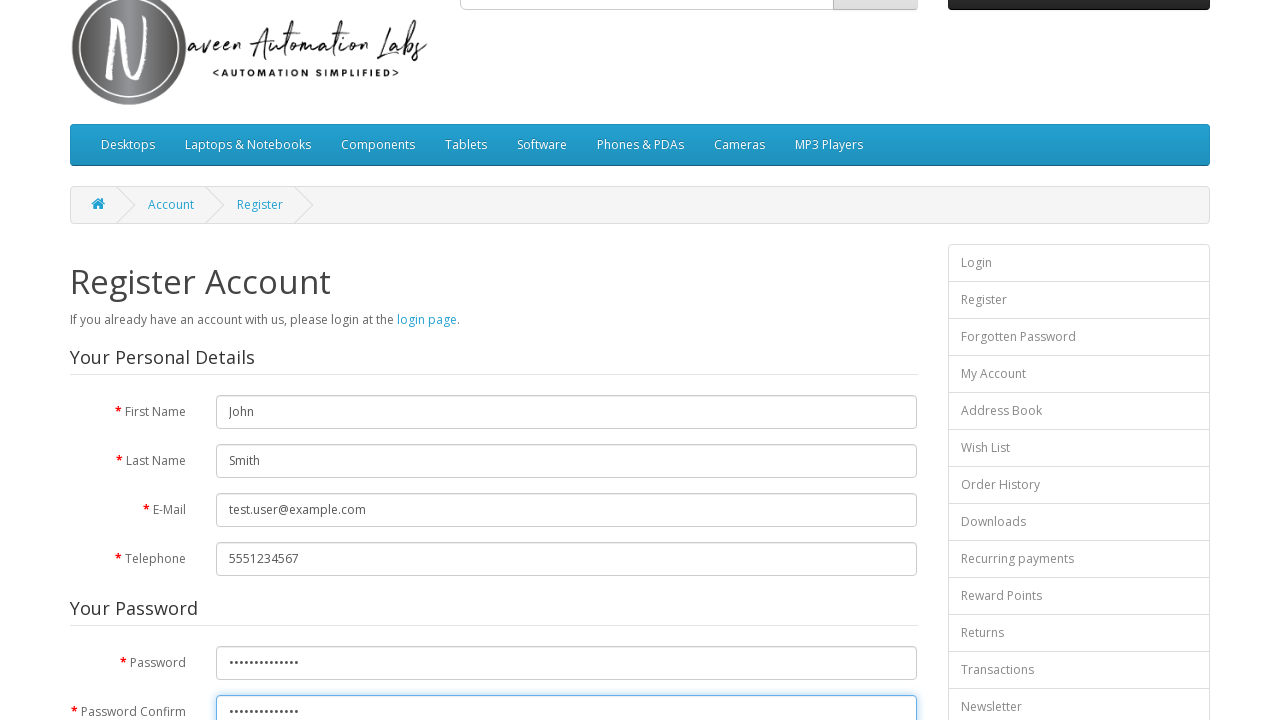

Verified first name field contains correct value 'John'
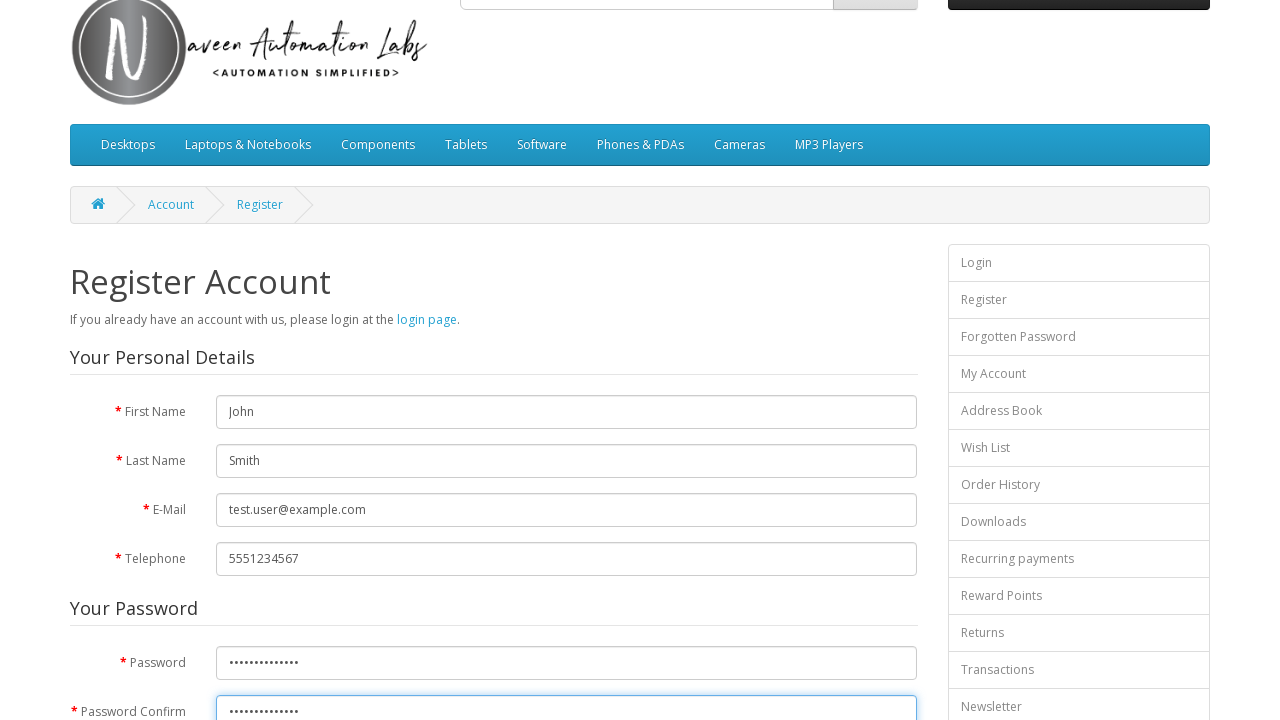

Verified last name field contains correct value 'Smith'
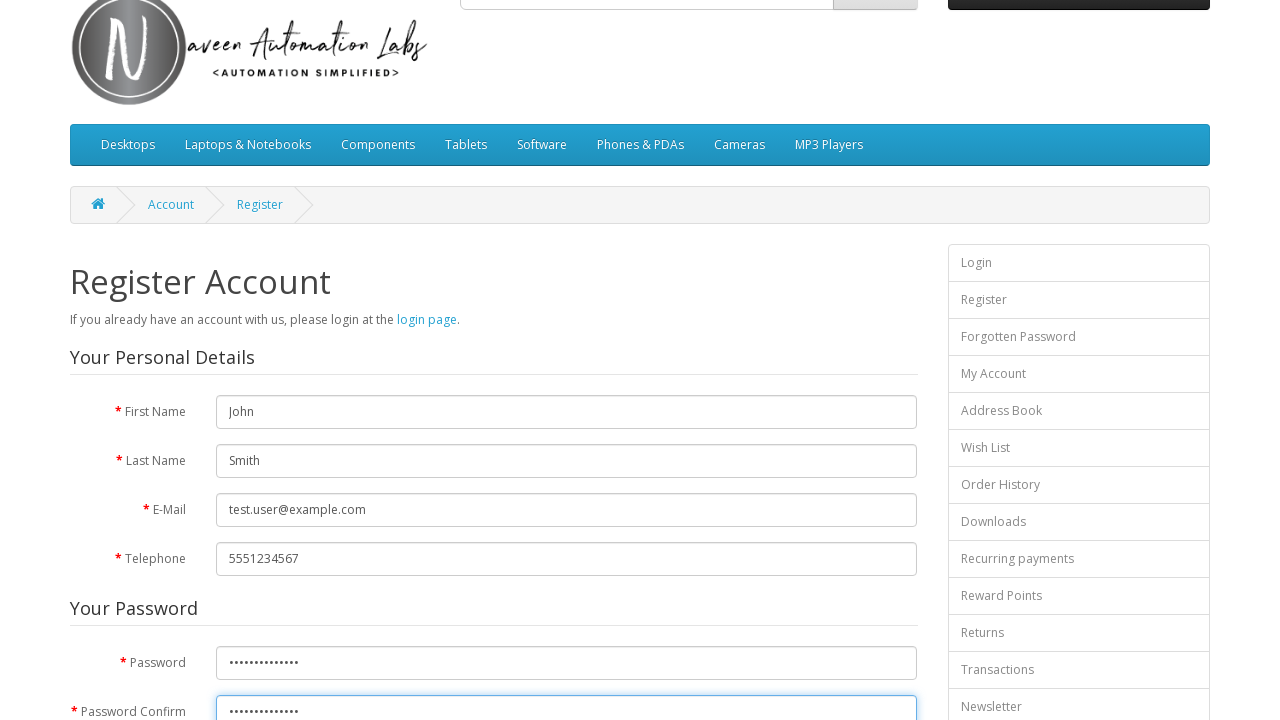

Verified telephone field contains correct value '5551234567'
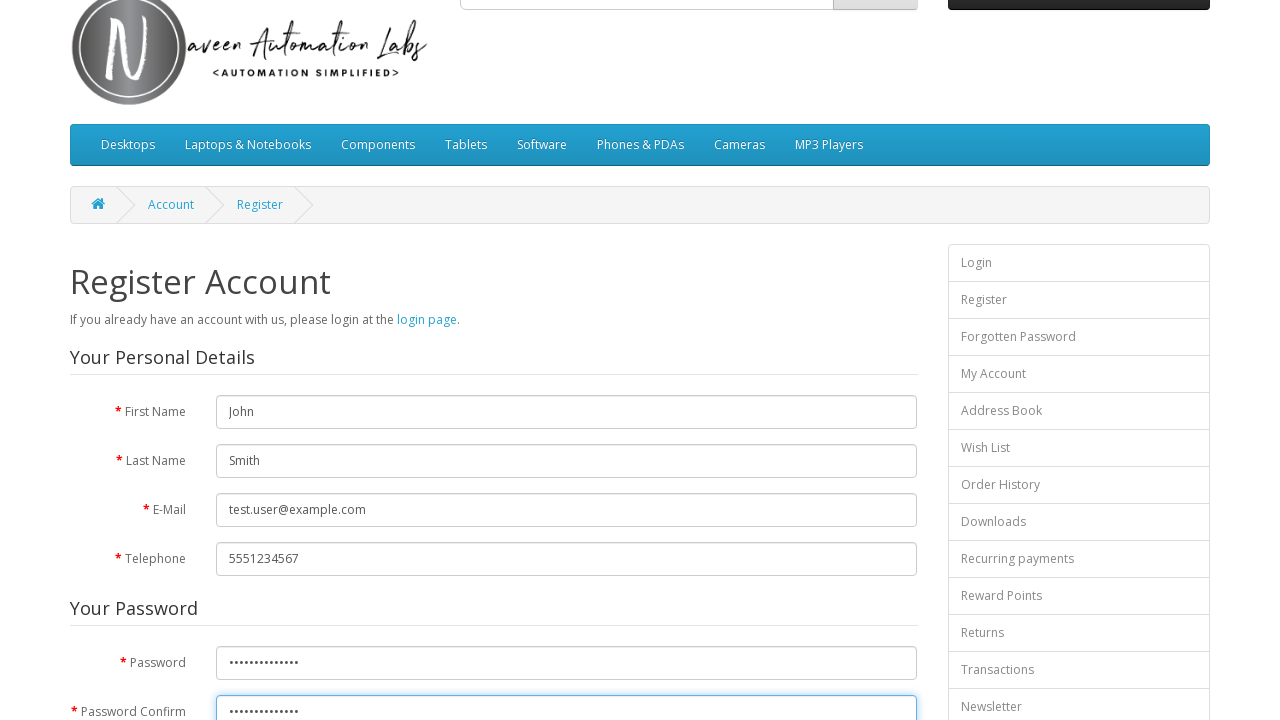

Verified password field contains correct value 'SecurePass123!'
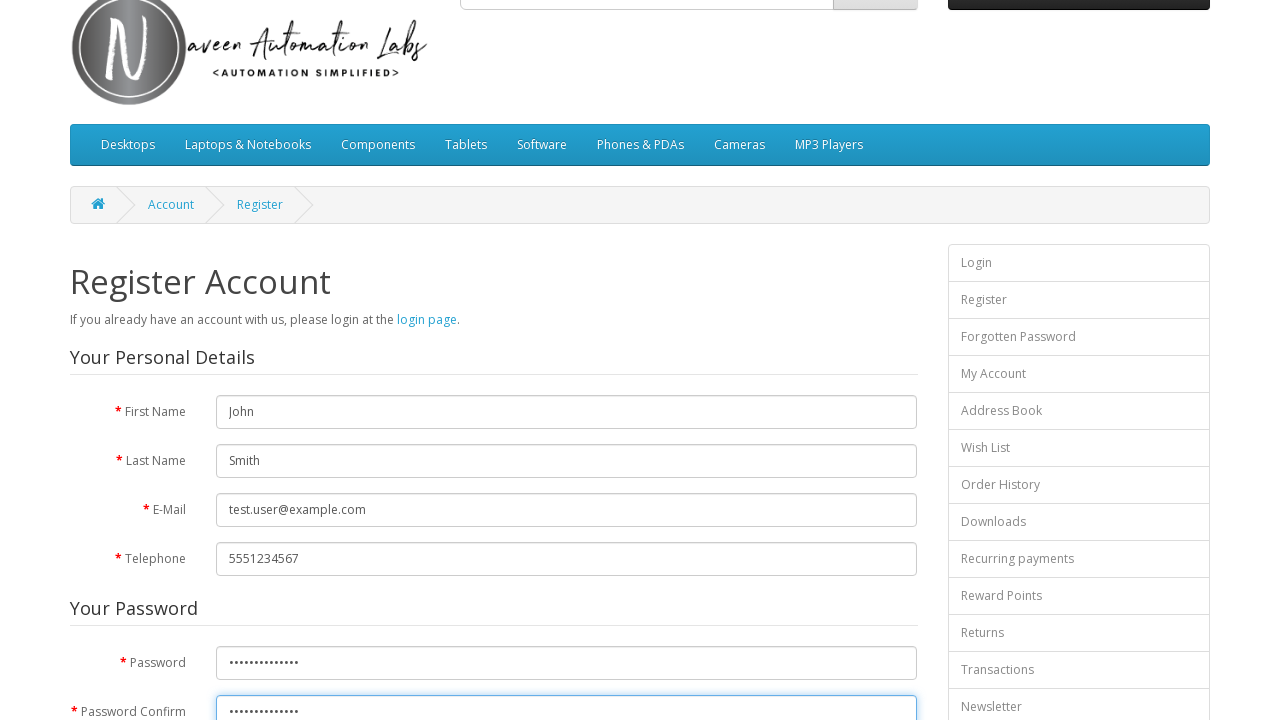

Verified password confirmation field contains correct value 'SecurePass123!'
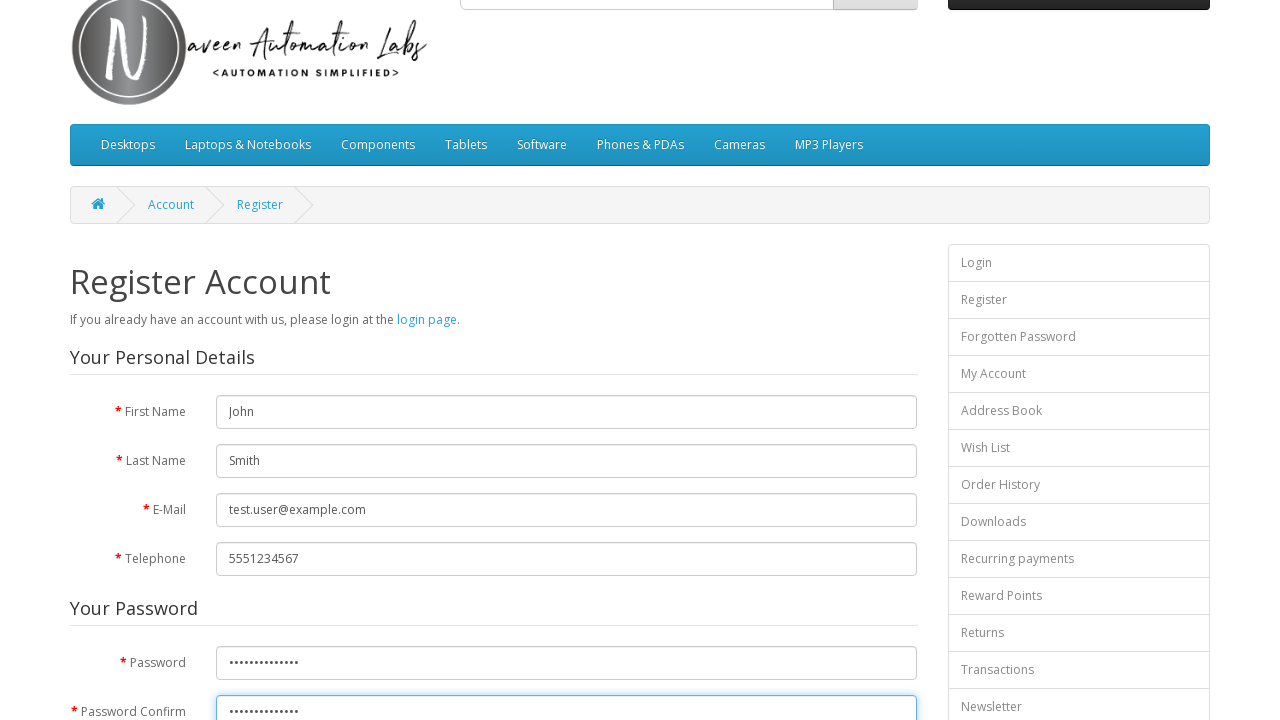

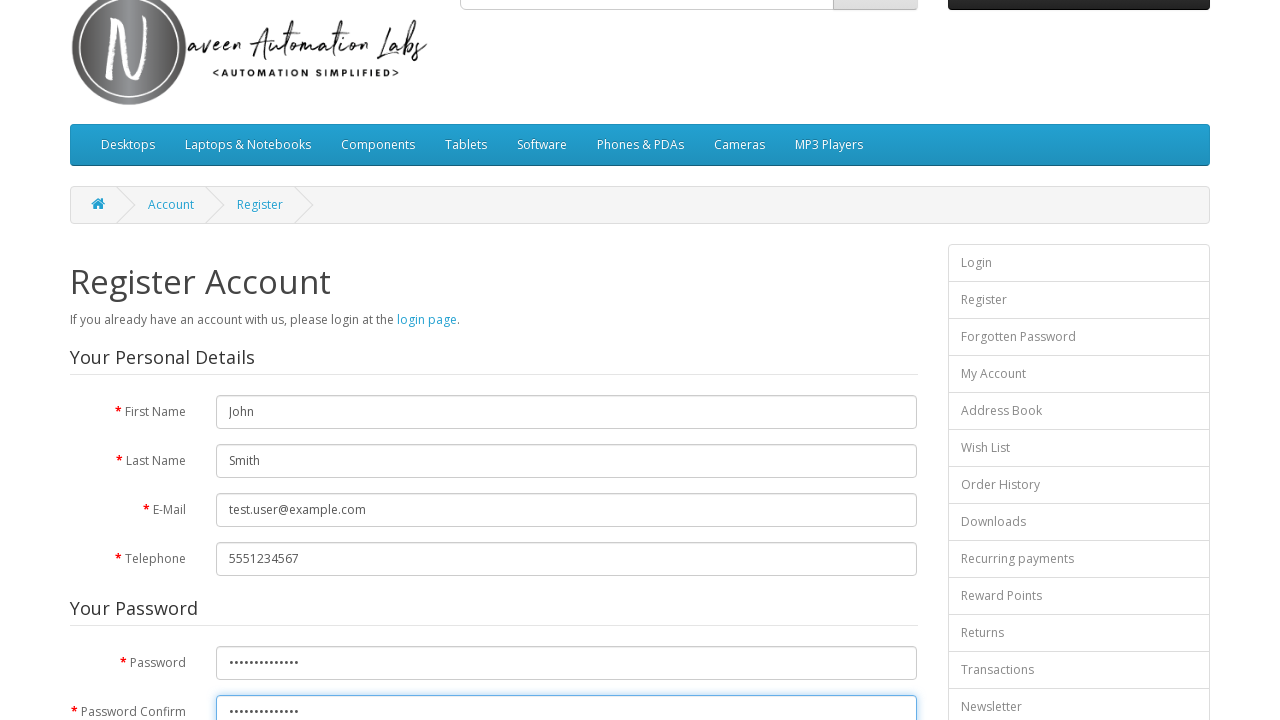